Navigates to PaddlePaddle API documentation page and interacts with the expandable menu items by clicking to expand and collapse submenu sections.

Starting URL: https://www.paddlepaddle.org.cn/documentation/docs/en/api/index_en.html

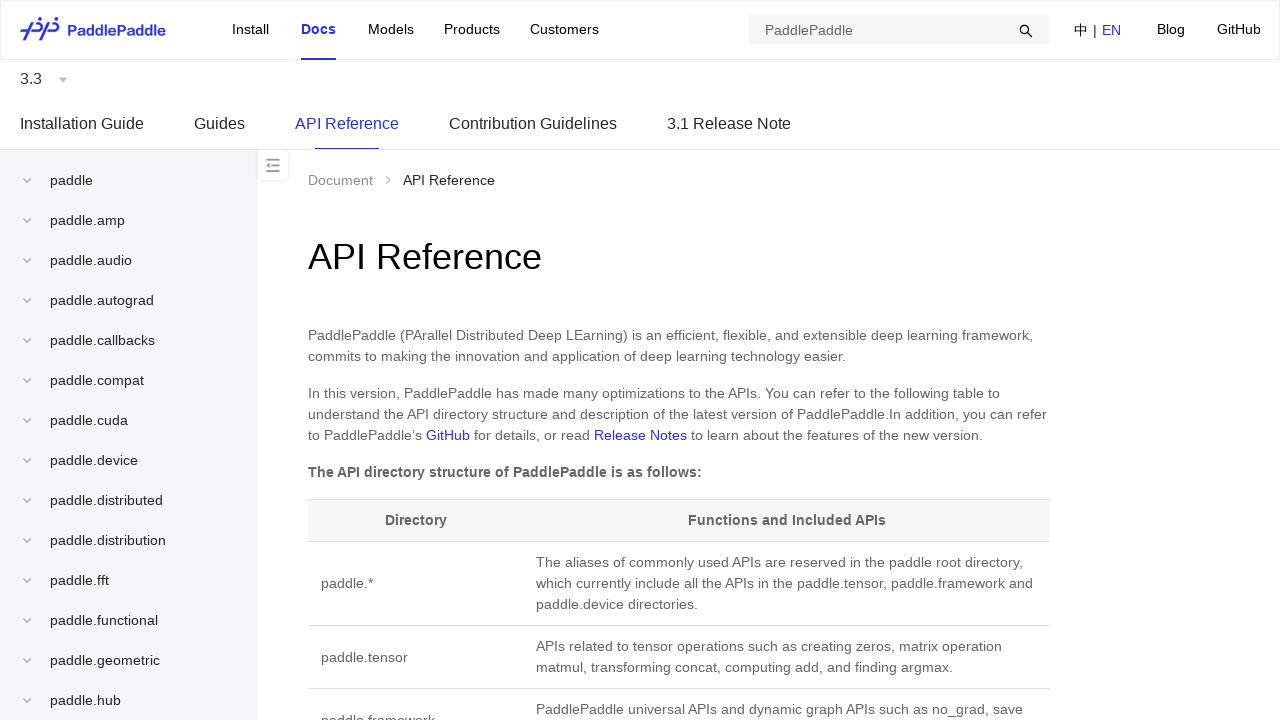

Waited for page to fully load (networkidle state)
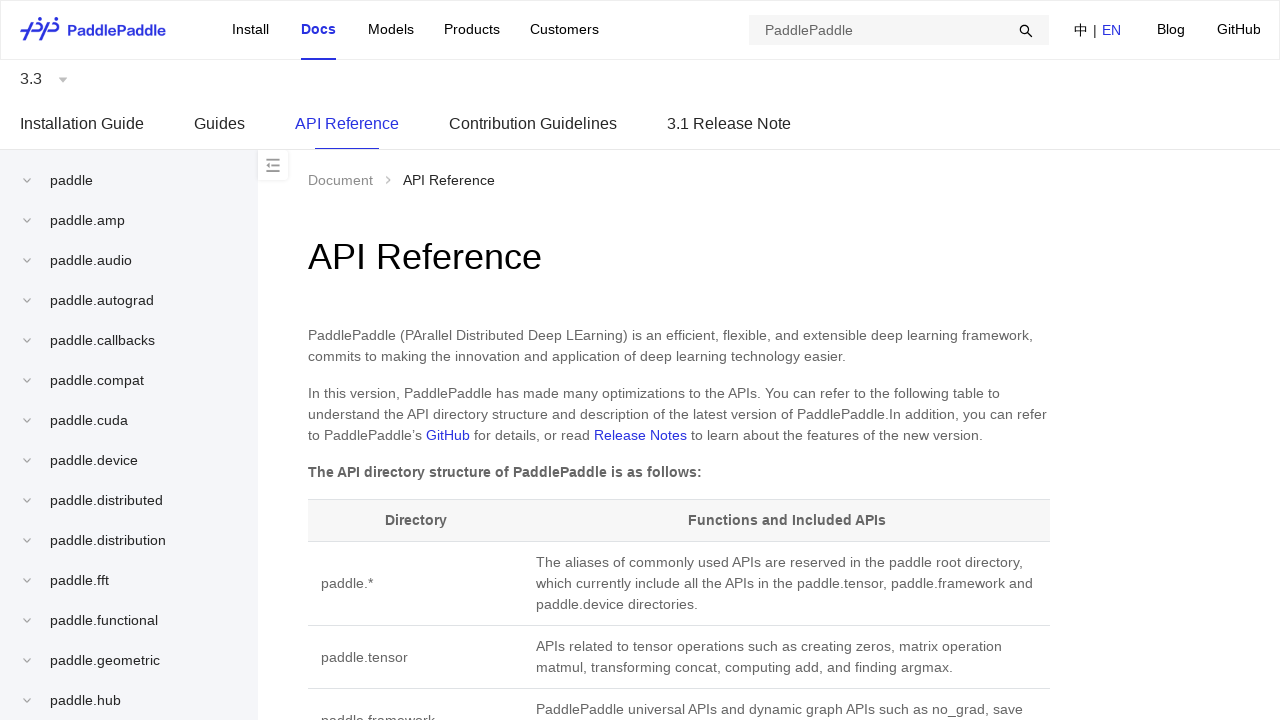

Waited for menu items to be present
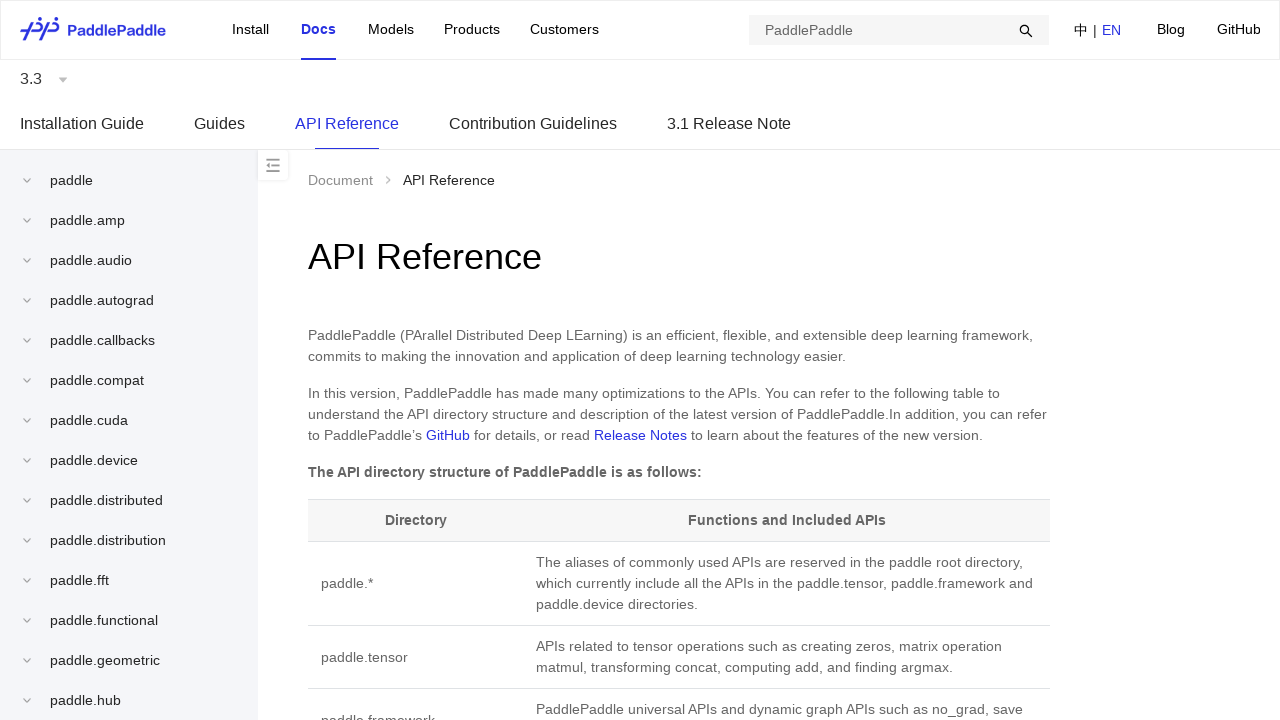

Located all expandable menu items
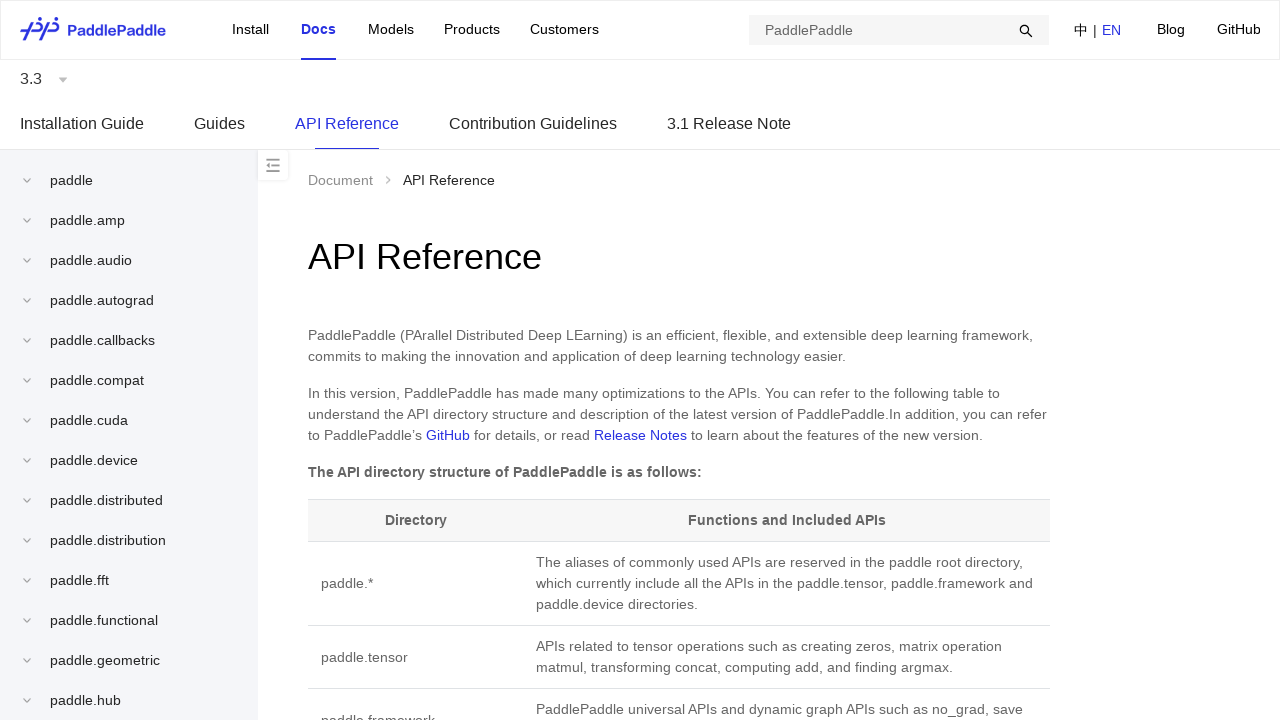

Found 36 menu items
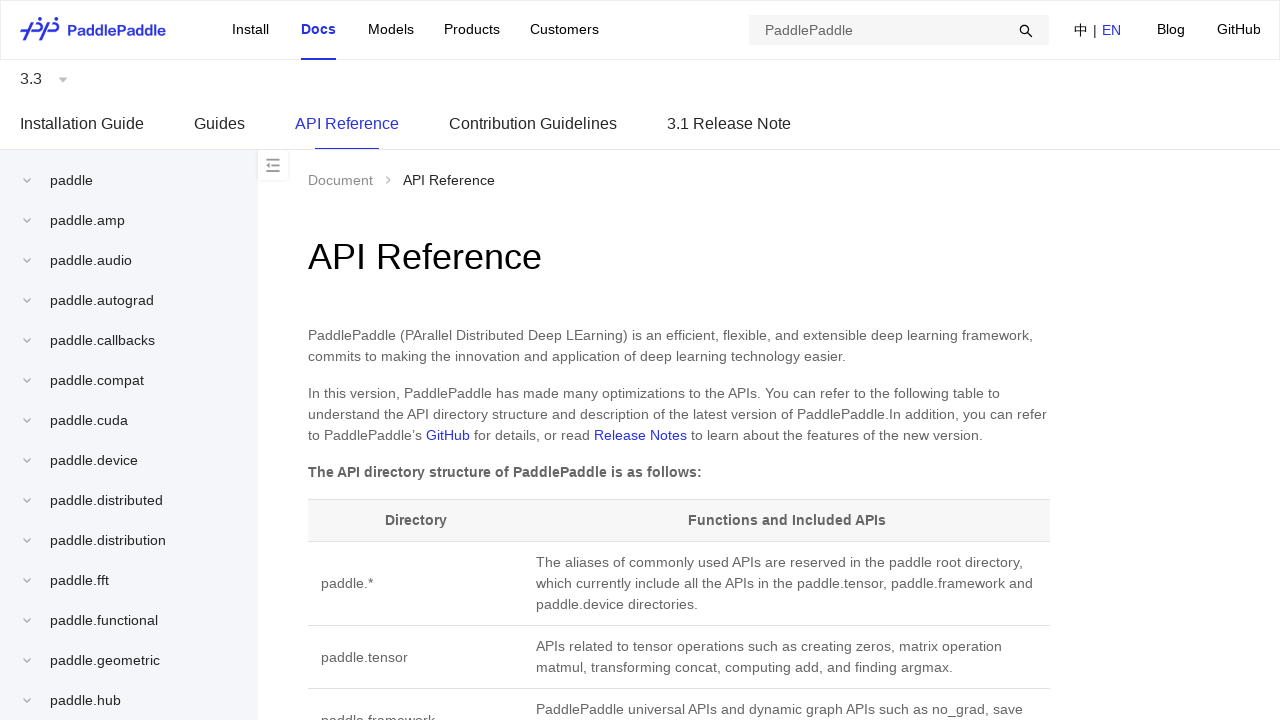

Set up to interact with 3 menu items
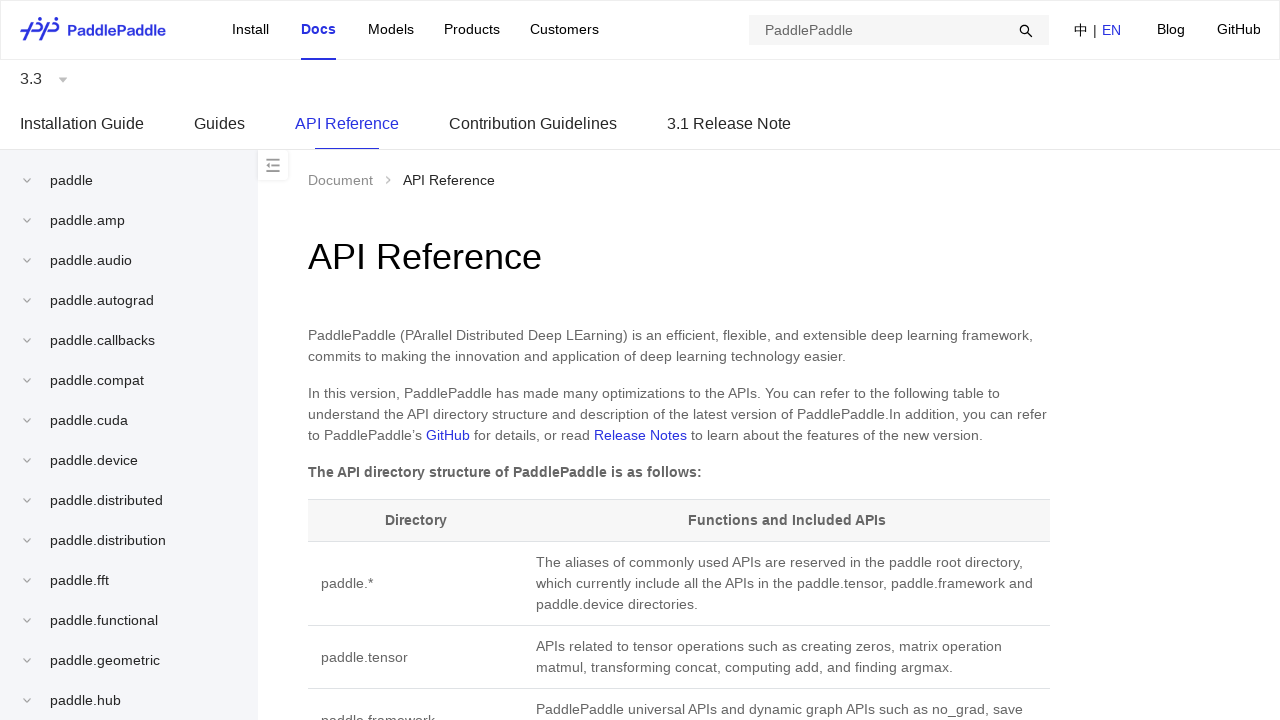

Clicked menu item 1 to expand at (138, 180) on .ant-menu-submenu-inline >> nth=0
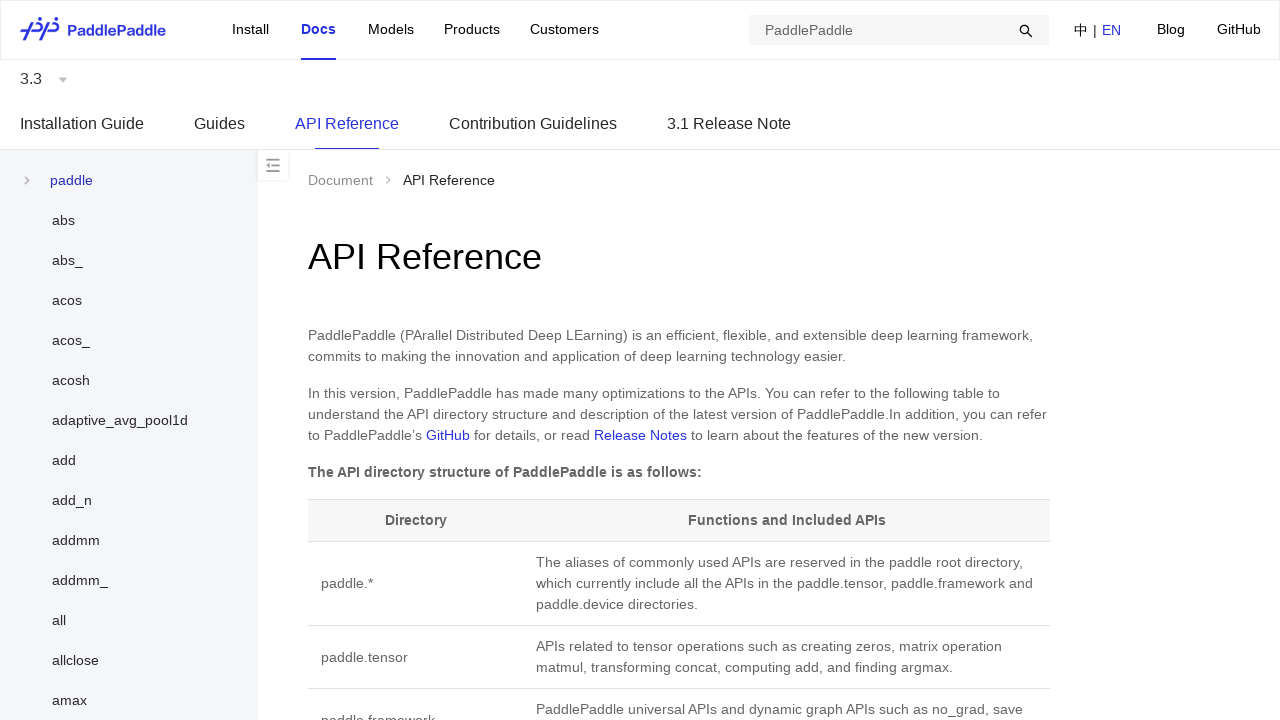

Waited 1000ms for submenu to appear
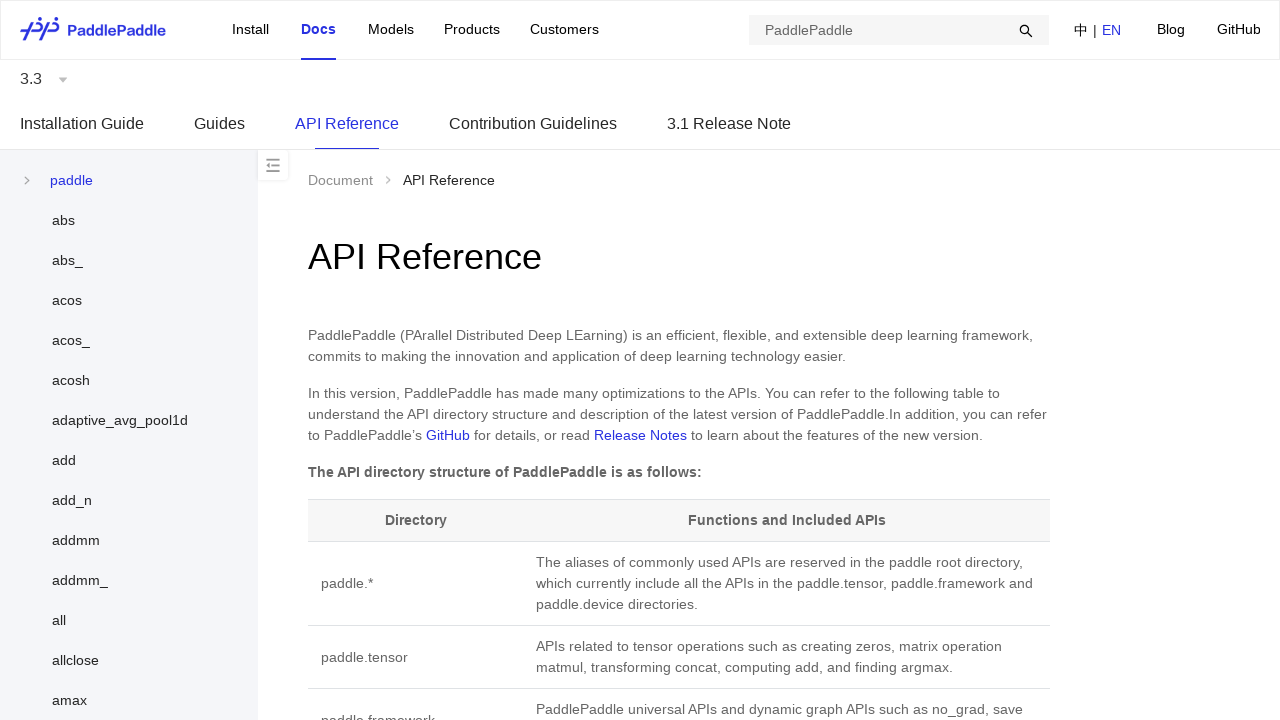

Clicked menu item 1 to collapse at (138, 435) on .ant-menu-submenu-inline >> nth=0
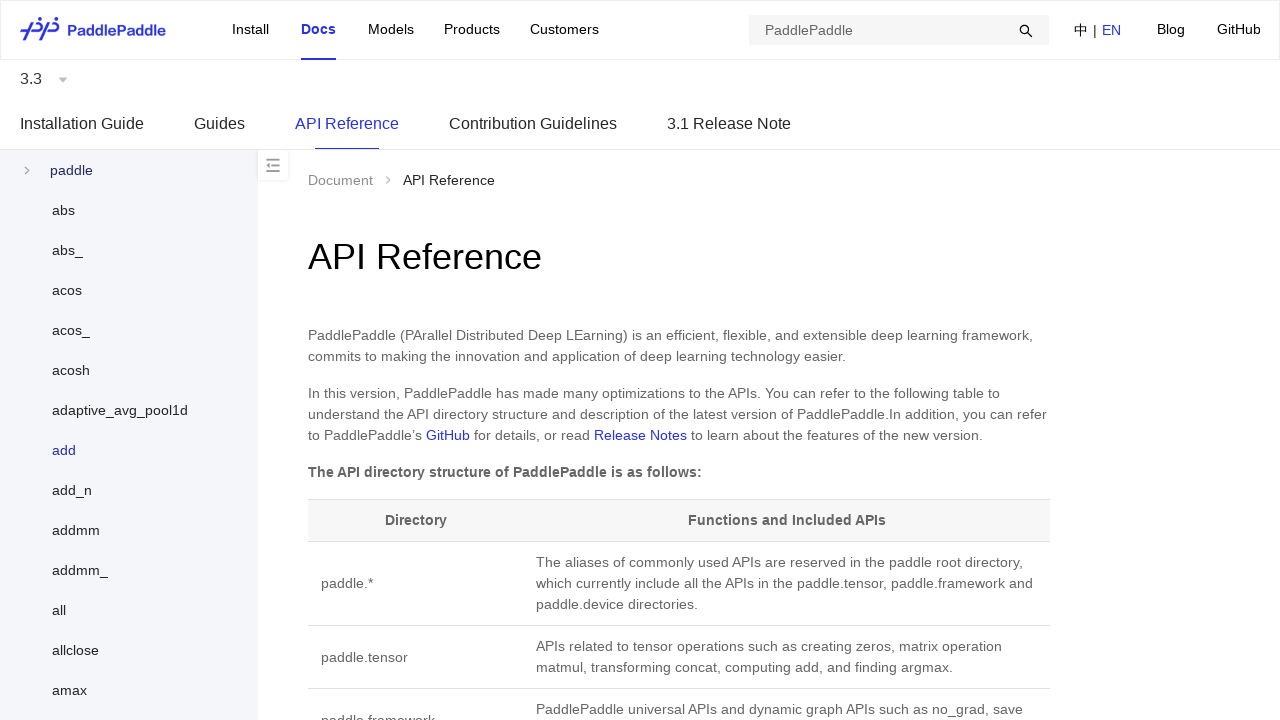

Waited 1000ms before next menu item interaction
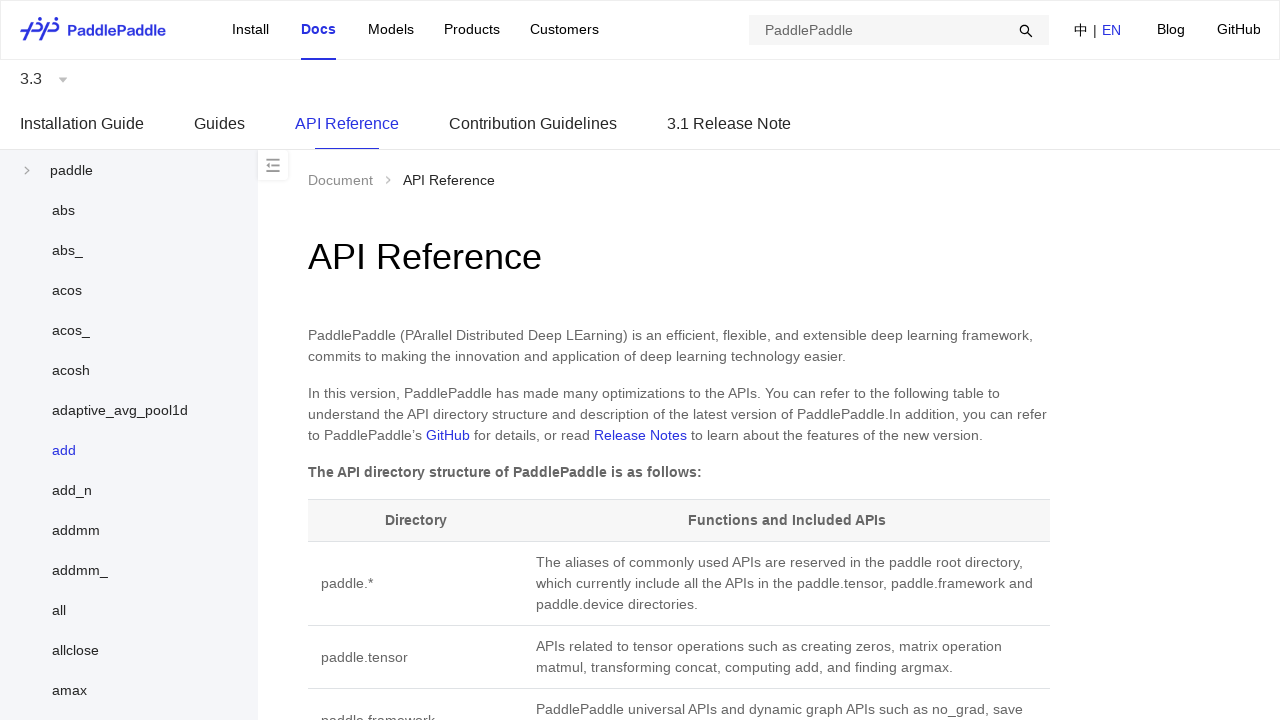

Clicked menu item 2 to expand at (138, 435) on .ant-menu-submenu-inline >> nth=1
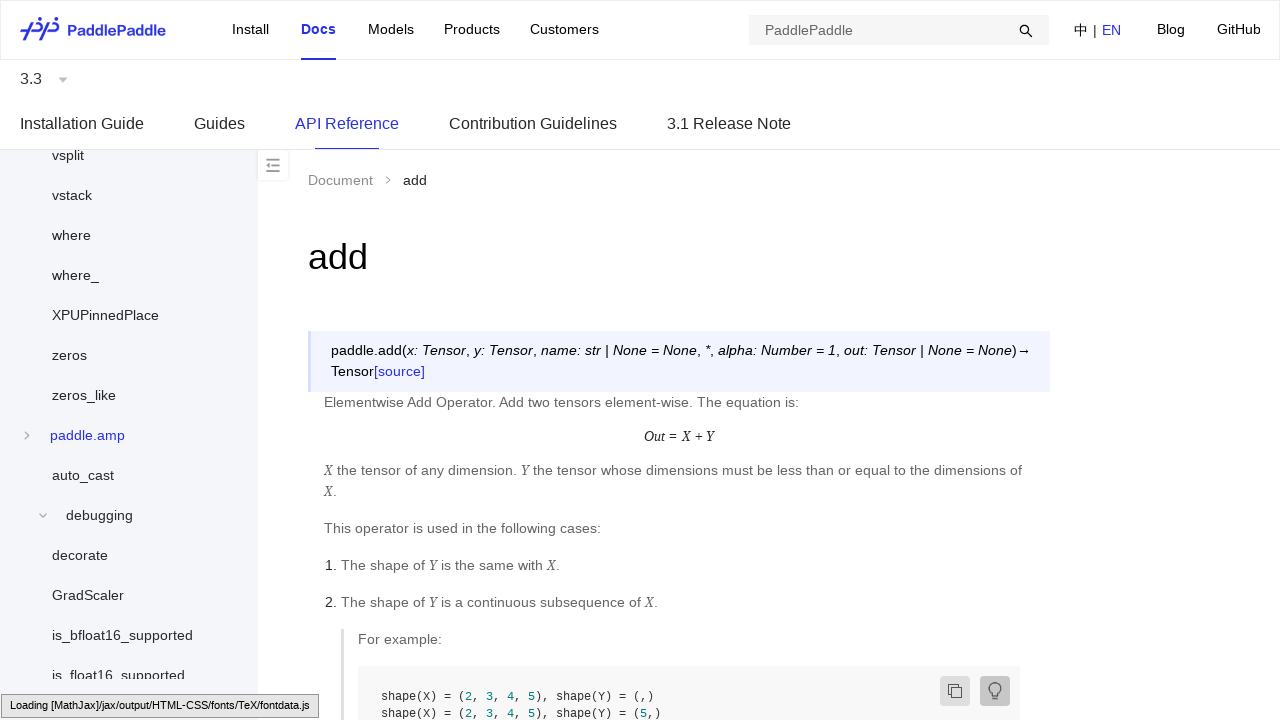

Waited 1000ms for submenu to appear
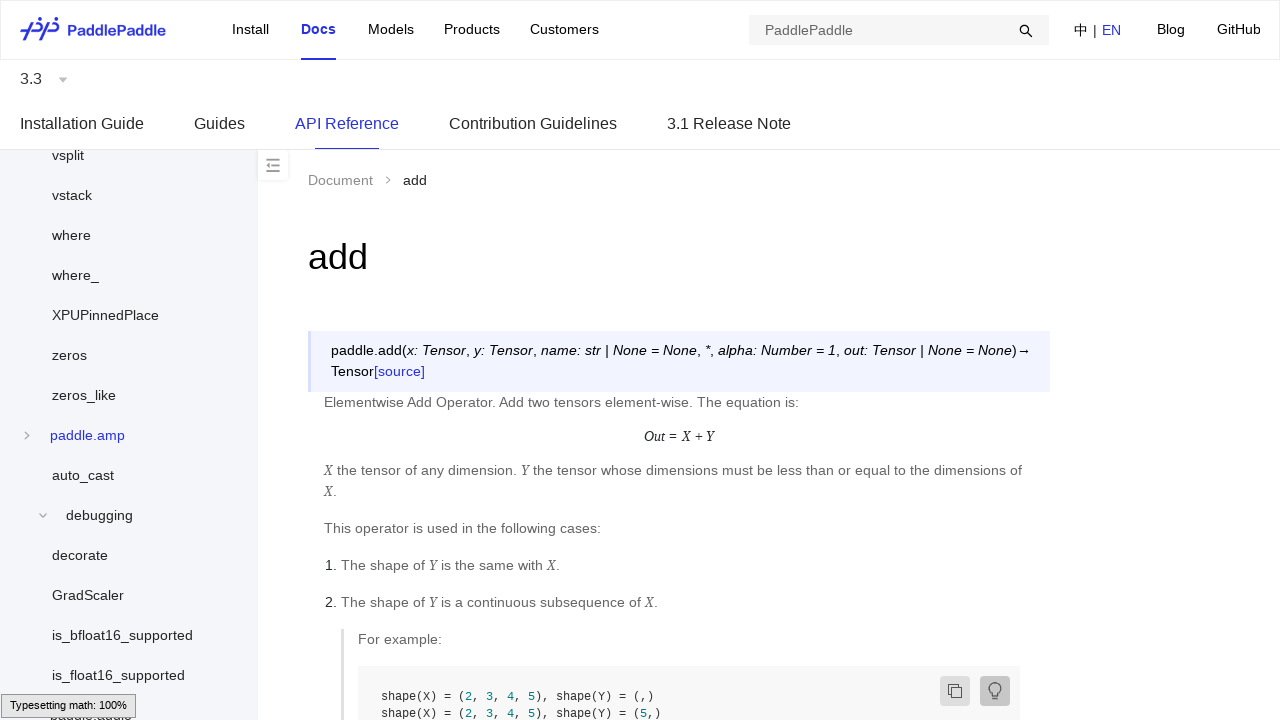

Clicked menu item 2 to collapse at (138, 555) on .ant-menu-submenu-inline >> nth=1
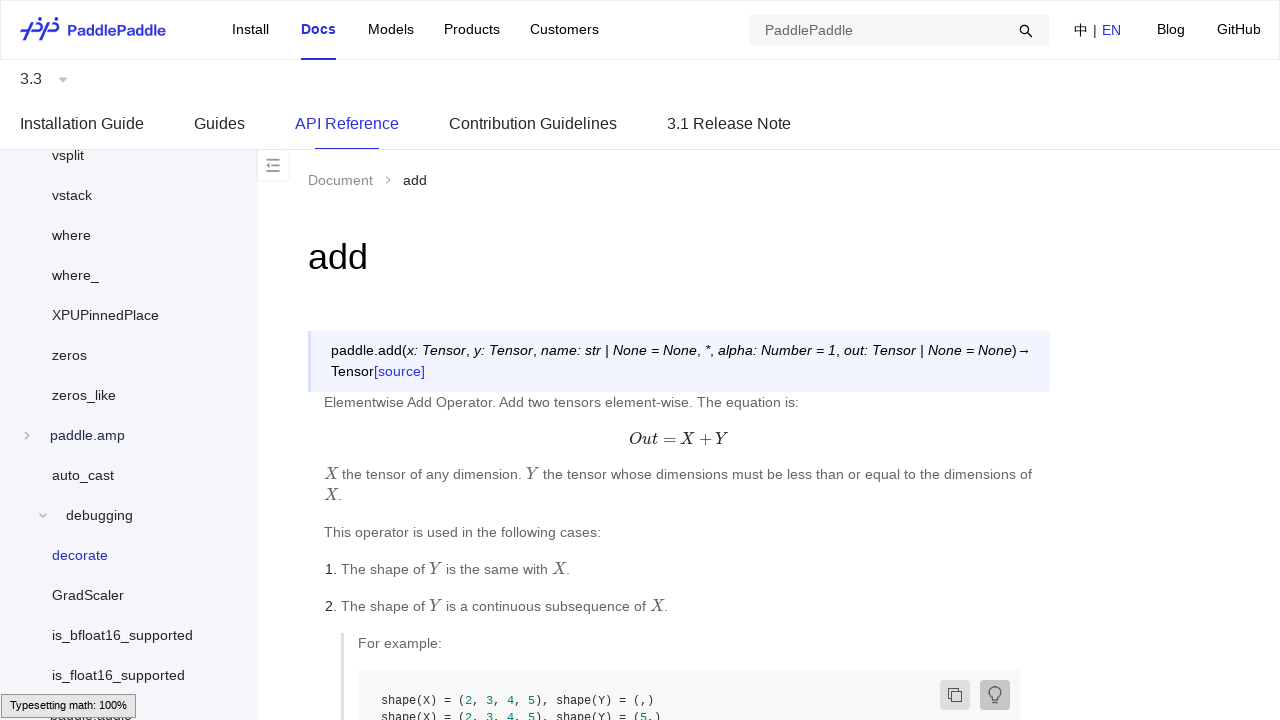

Waited 1000ms before next menu item interaction
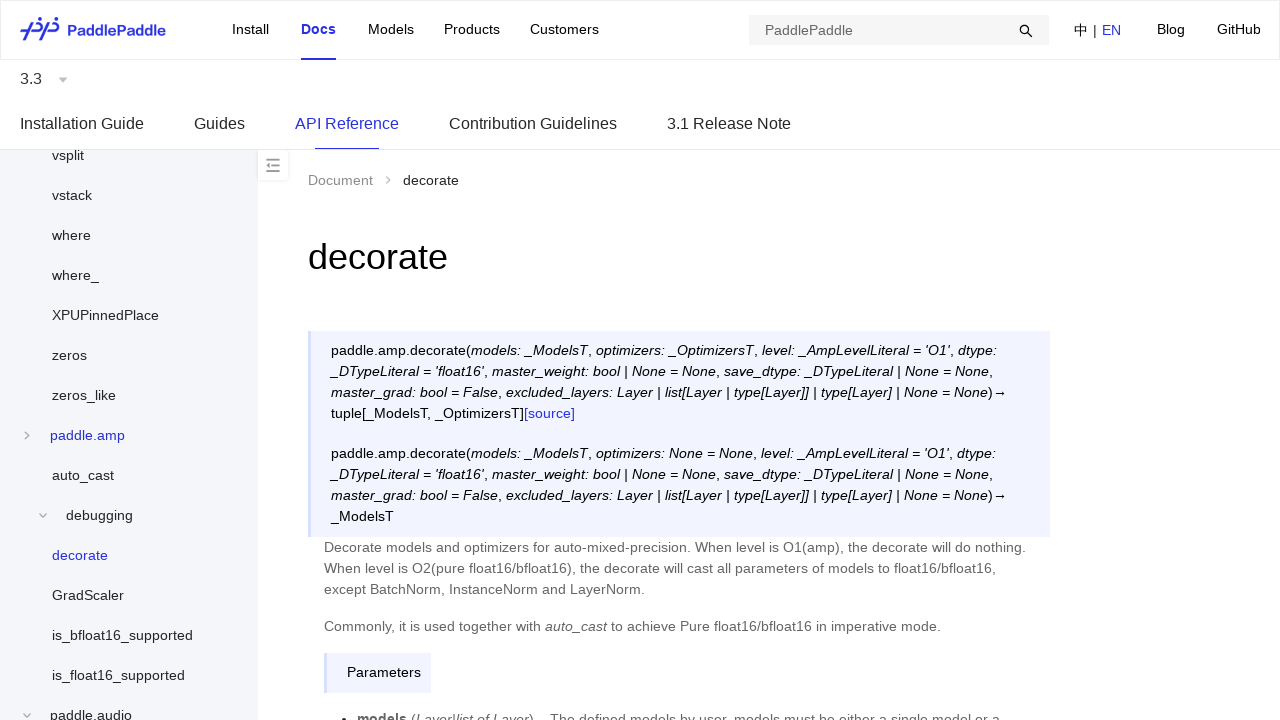

Clicked menu item 3 to expand at (138, 515) on .ant-menu-submenu-inline >> nth=2
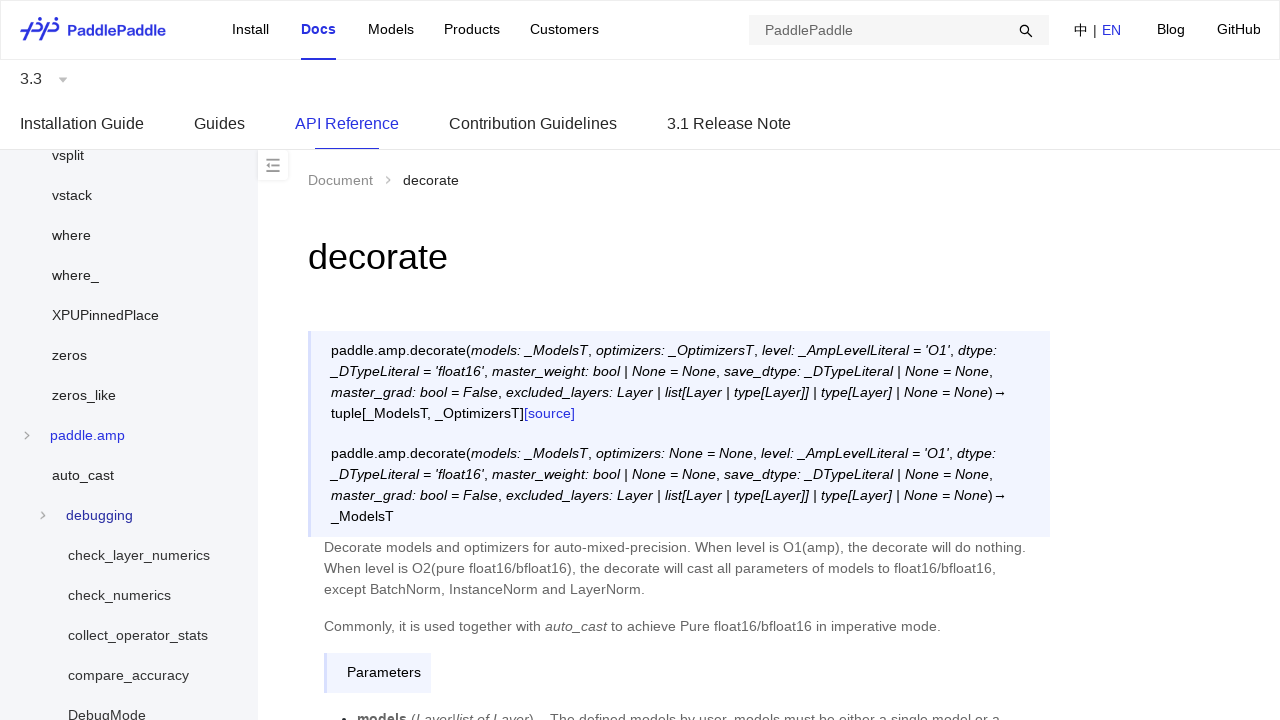

Waited 1000ms for submenu to appear
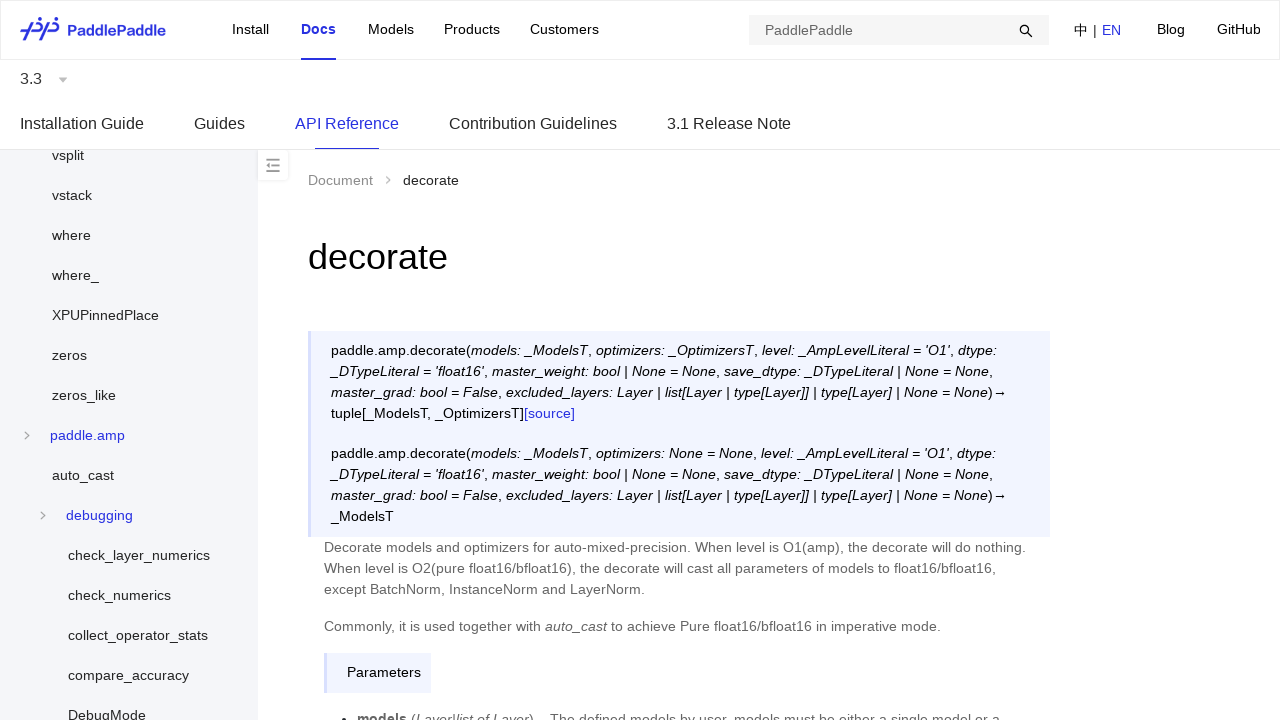

Clicked menu item 3 to collapse at (138, 500) on .ant-menu-submenu-inline >> nth=2
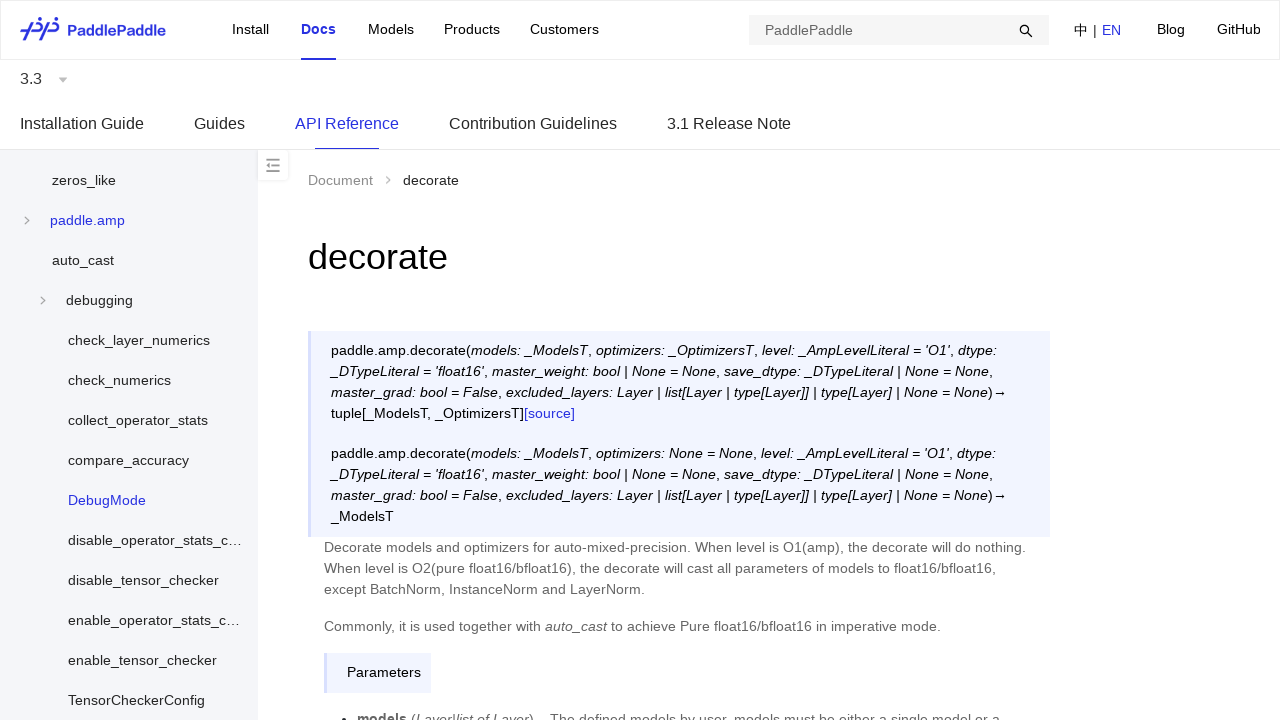

Waited 1000ms before next menu item interaction
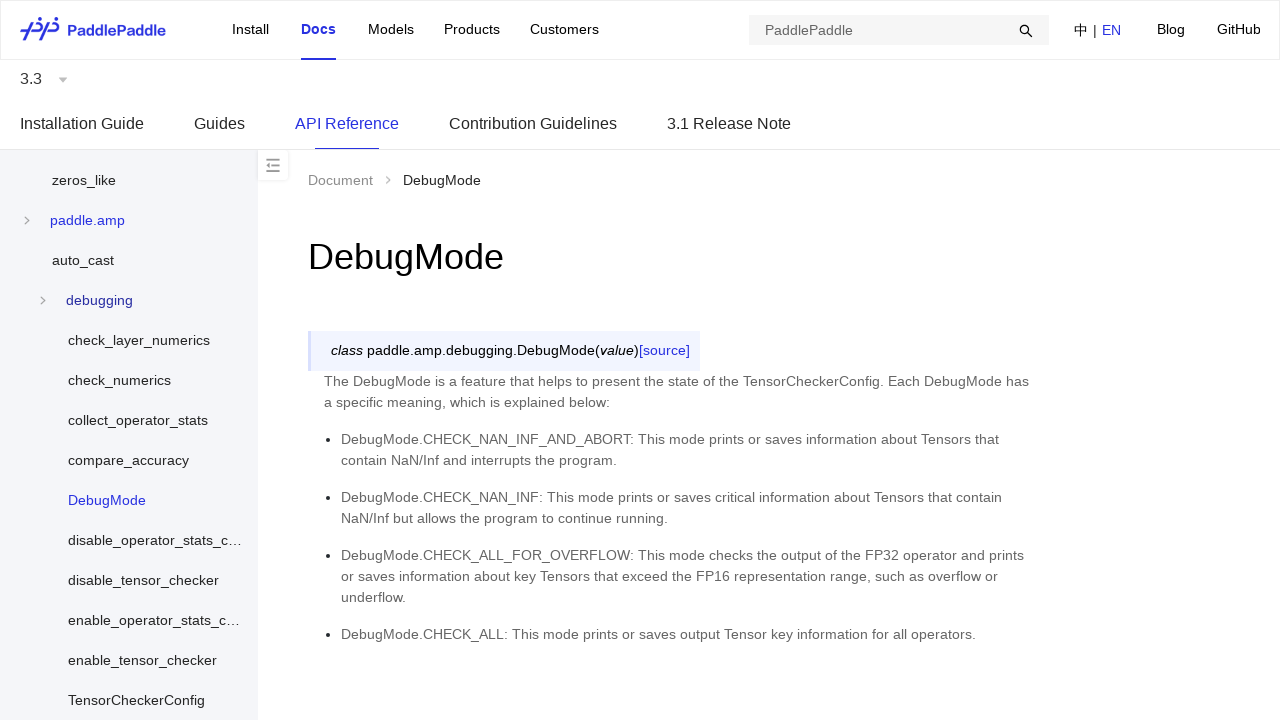

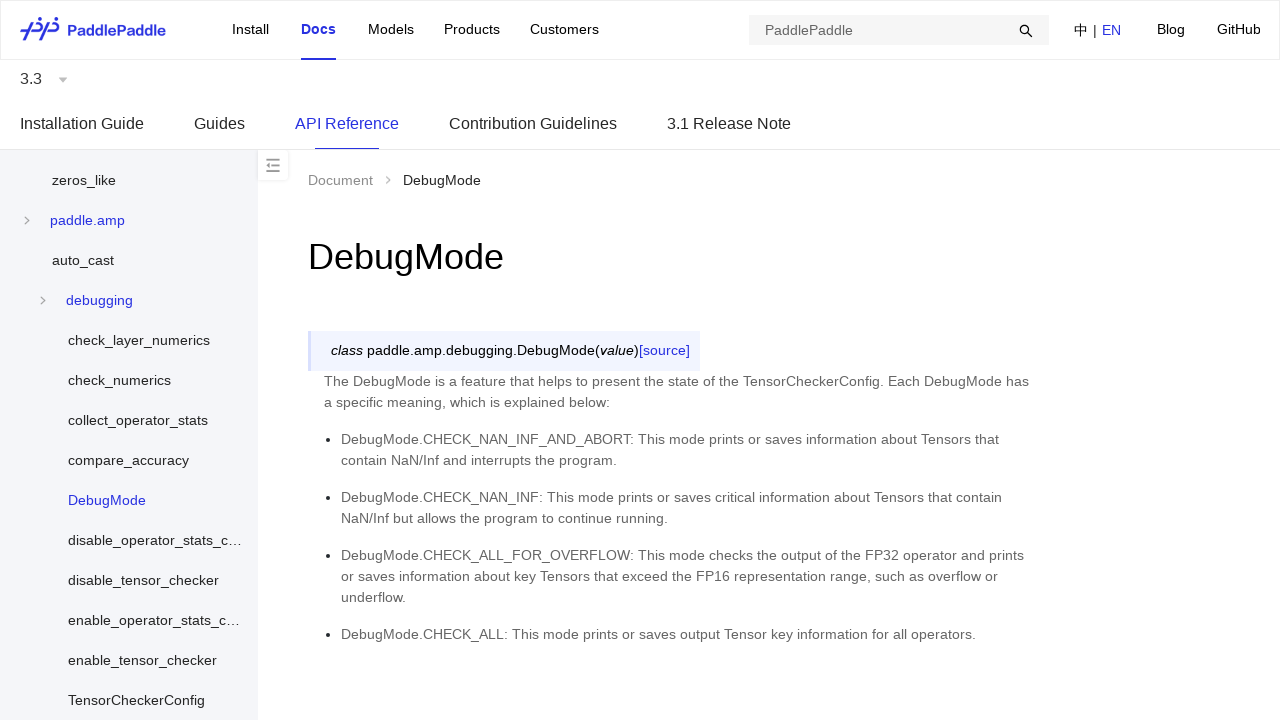